Tests a Chinese name generation form by entering a surname, selecting birth date from dropdowns (year, month, day), and submitting the form to generate name suggestions.

Starting URL: https://www.meimingteng.com/naming/

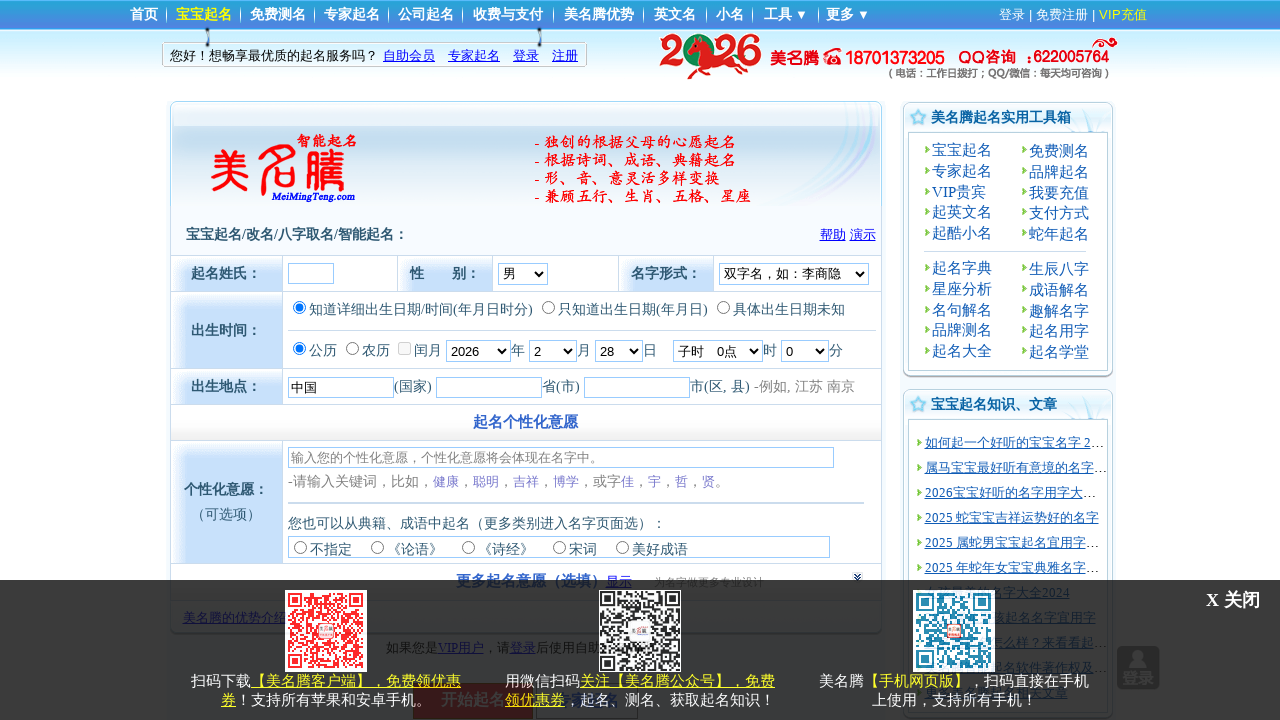

Page loaded (networkidle)
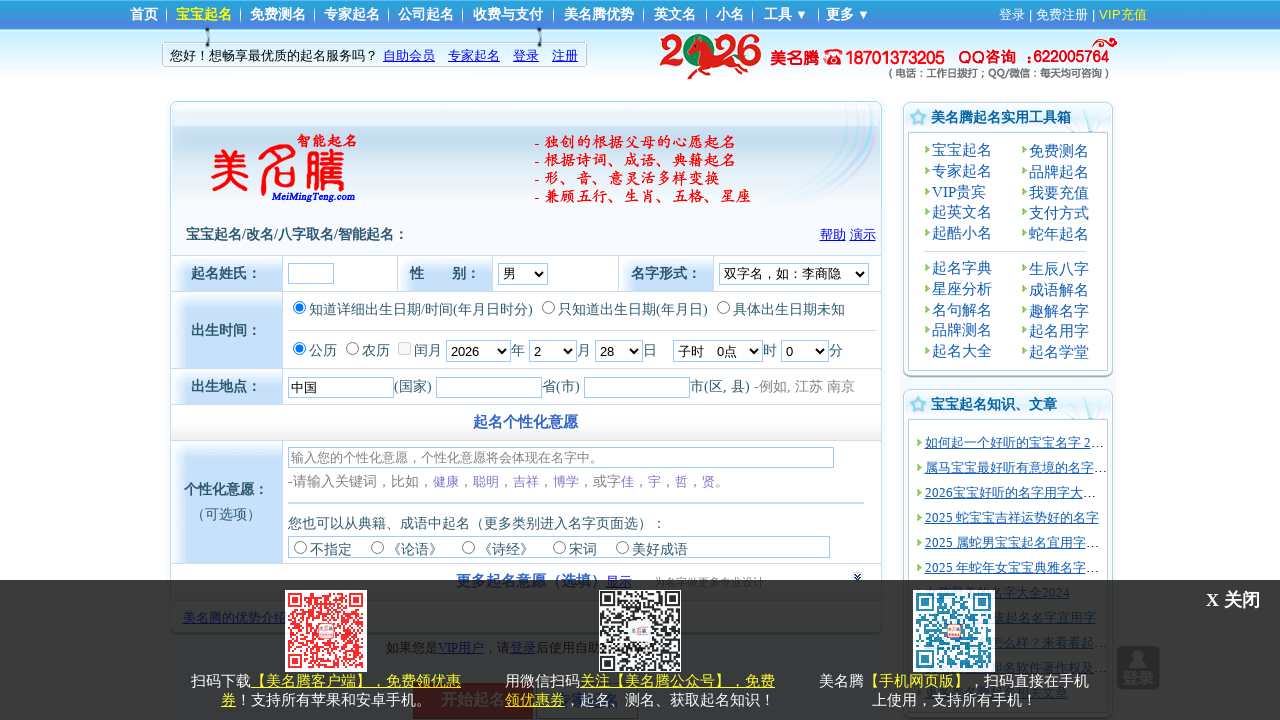

Entered surname '冉' in the surname field on #ctl00_ContentPlaceHolder1_InputBasicInfo1_tbXing
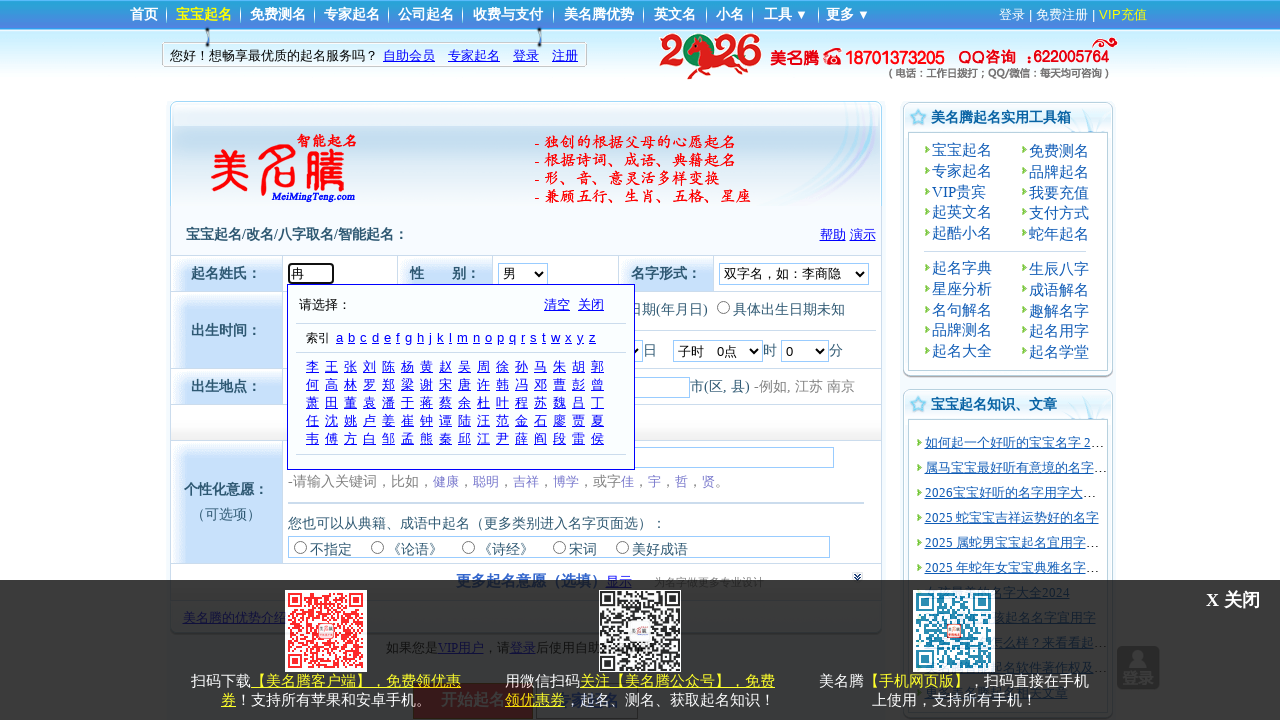

Clicked label to close any popup at (226, 274) on #ctl00_ContentPlaceHolder1_InputBasicInfo1_lbXingMing
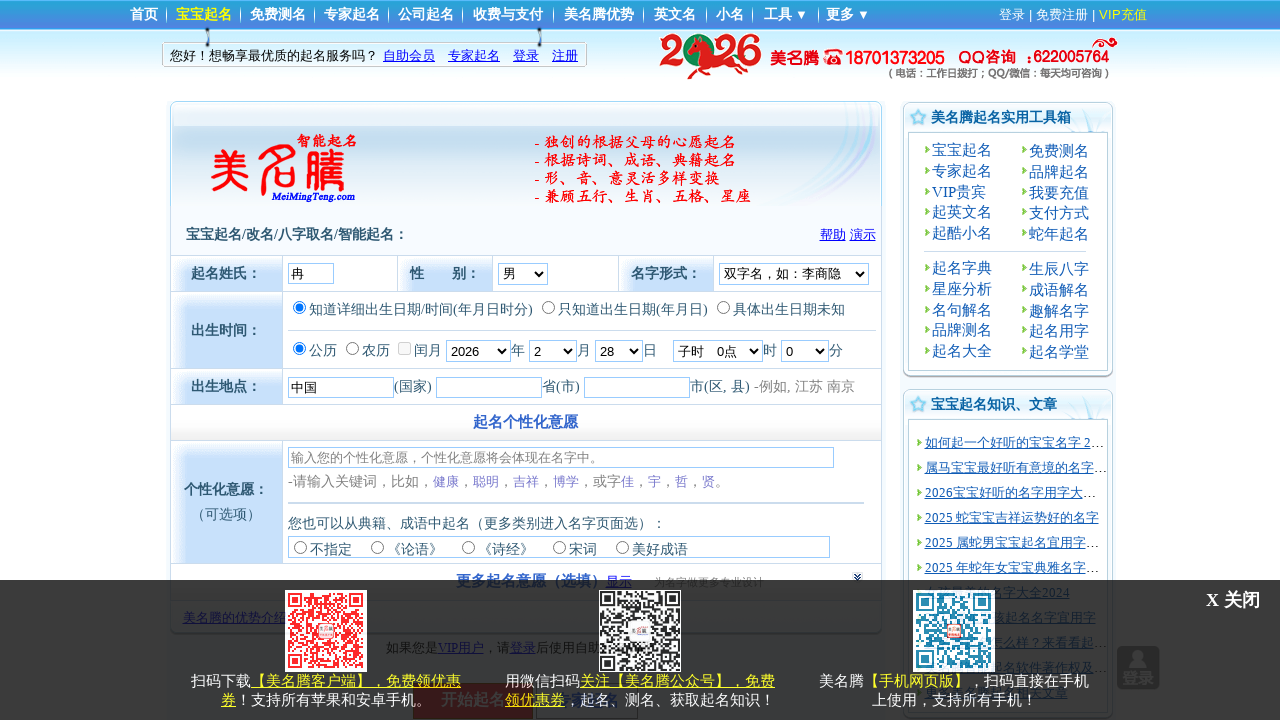

Selected year 2023 from dropdown on #ctl00_ContentPlaceHolder1_InputBasicInfo1_ddlYear
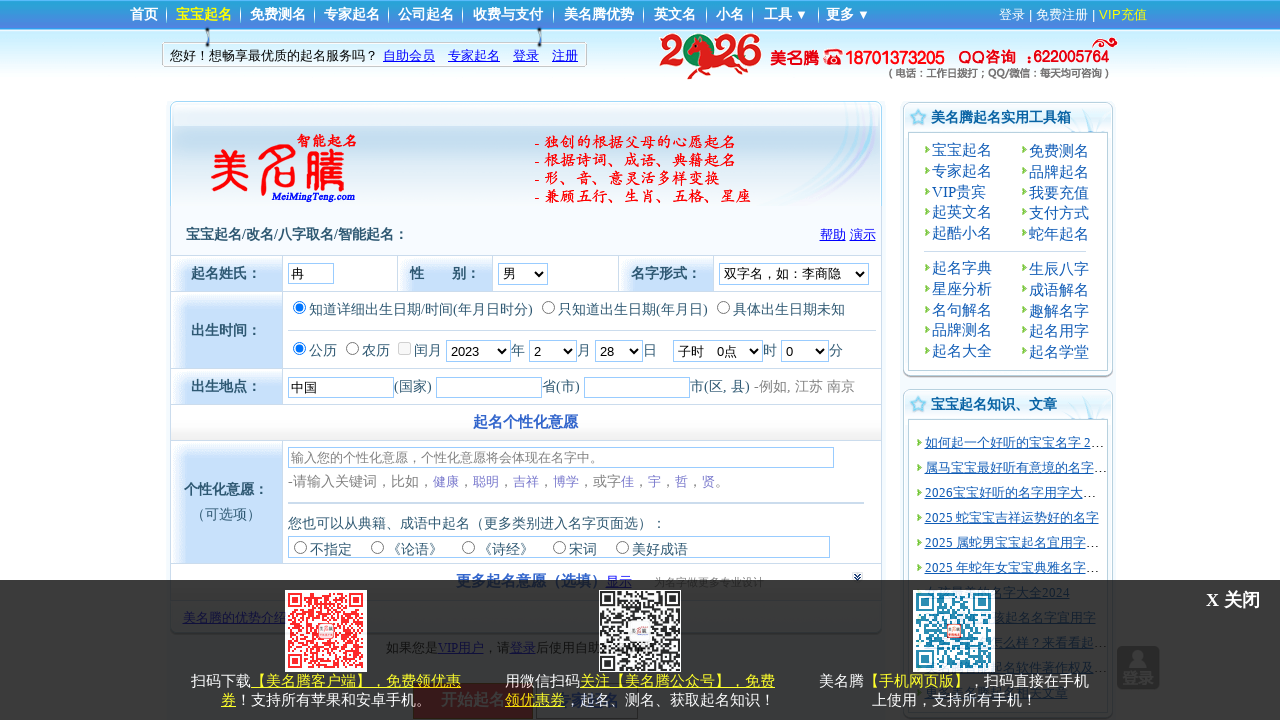

Selected month 5 from dropdown on #ctl00_ContentPlaceHolder1_InputBasicInfo1_ddlMonth
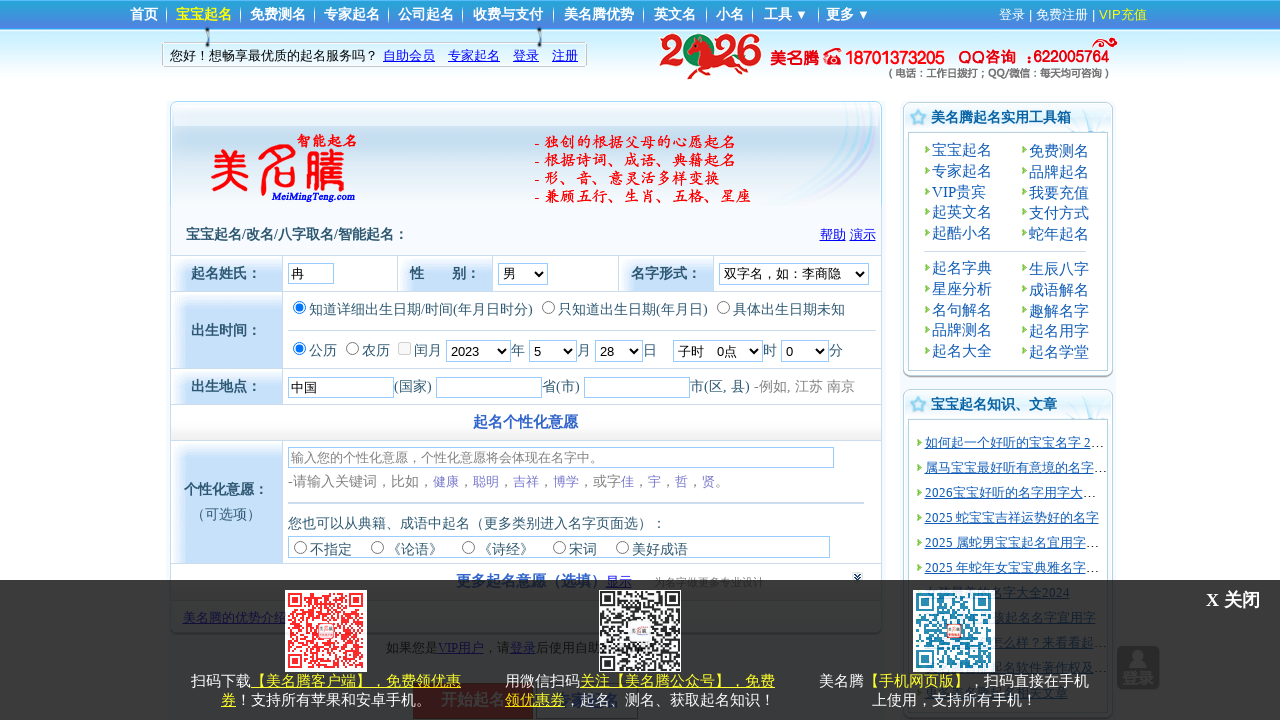

Selected day 15 from dropdown on #ctl00_ContentPlaceHolder1_InputBasicInfo1_ddlDay
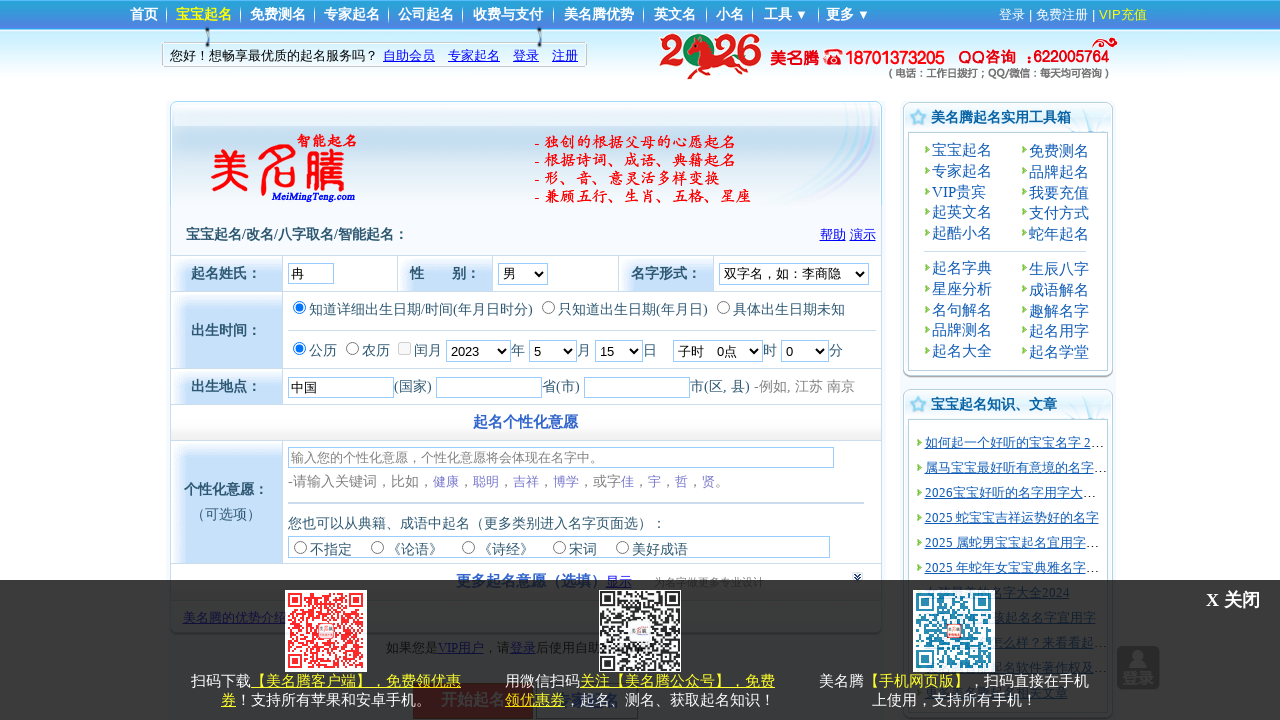

Clicked submit button to generate name suggestions at (473, 361) on #btSubmit
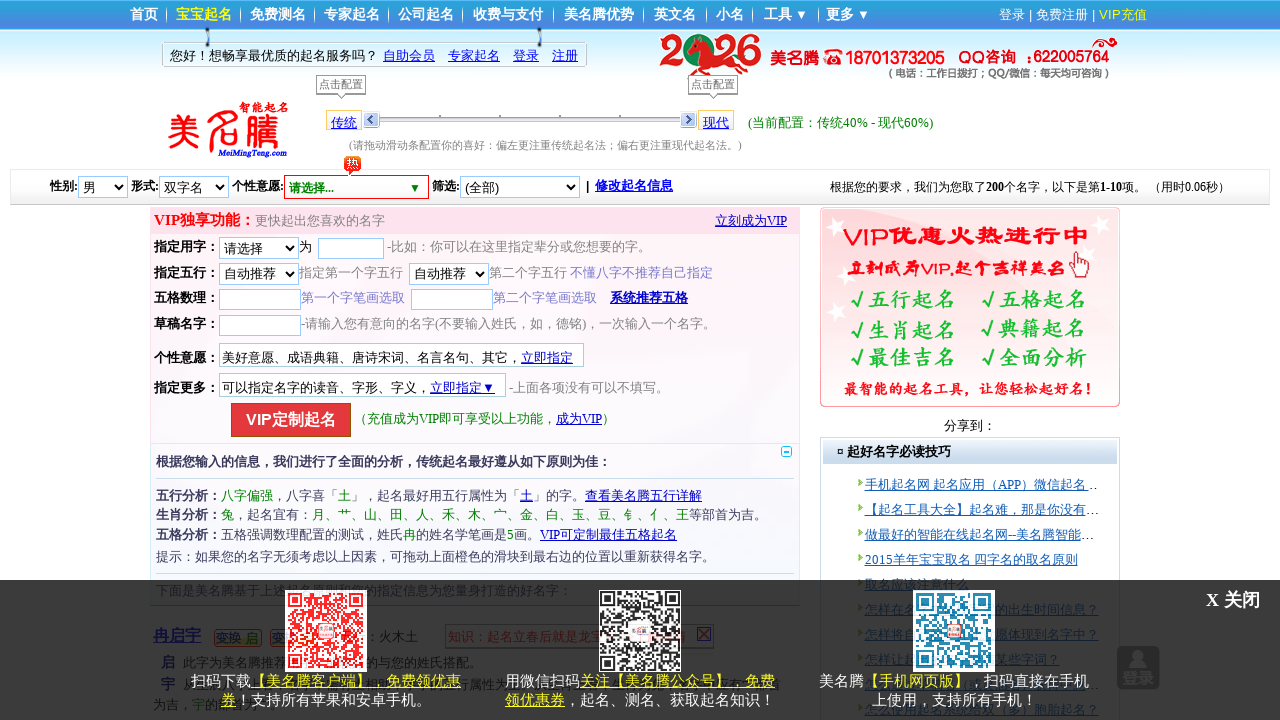

Name suggestions loaded
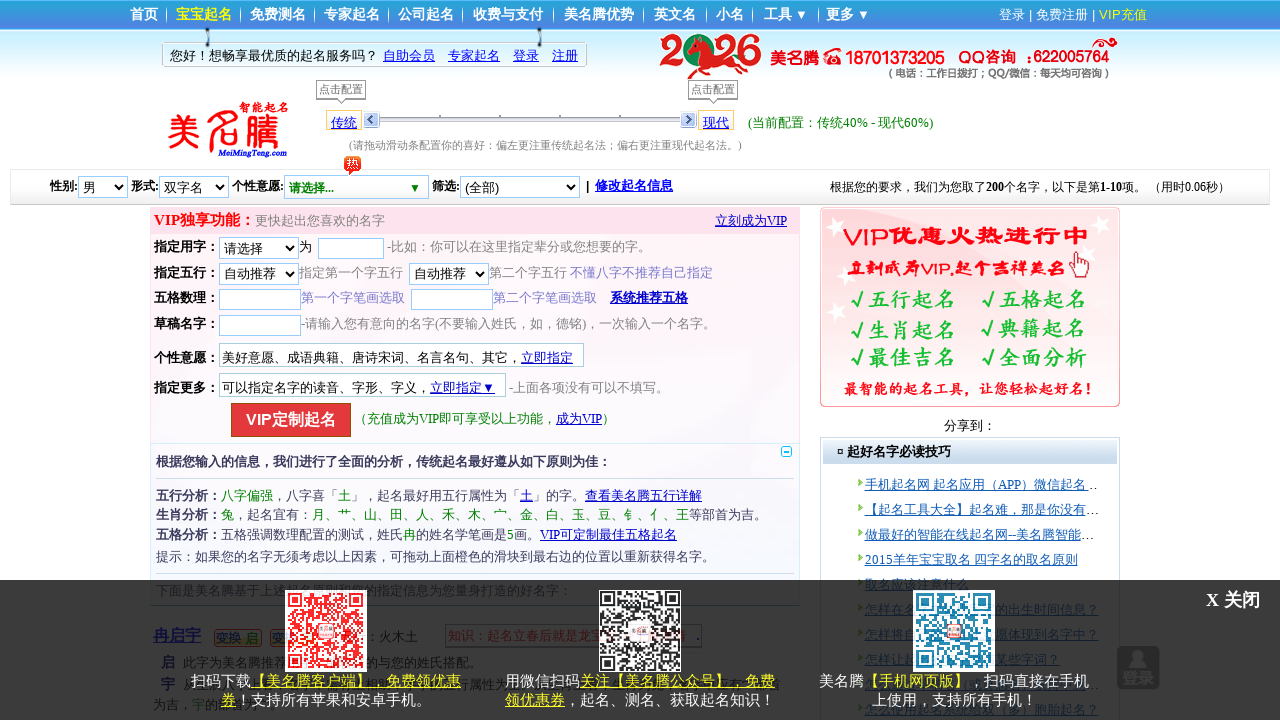

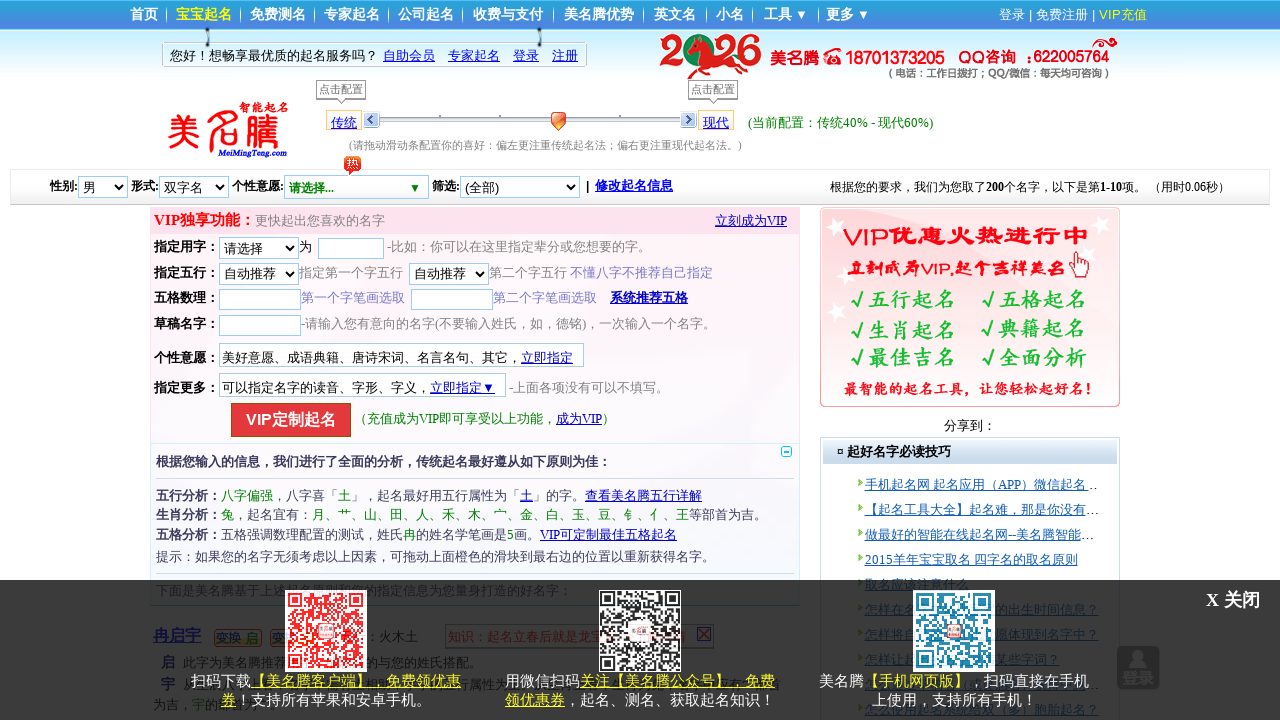